Navigates to a page with dynamically loaded quotes and waits for quote elements to appear

Starting URL: http://www.webscrapingfordatascience.com/complexjavascript/

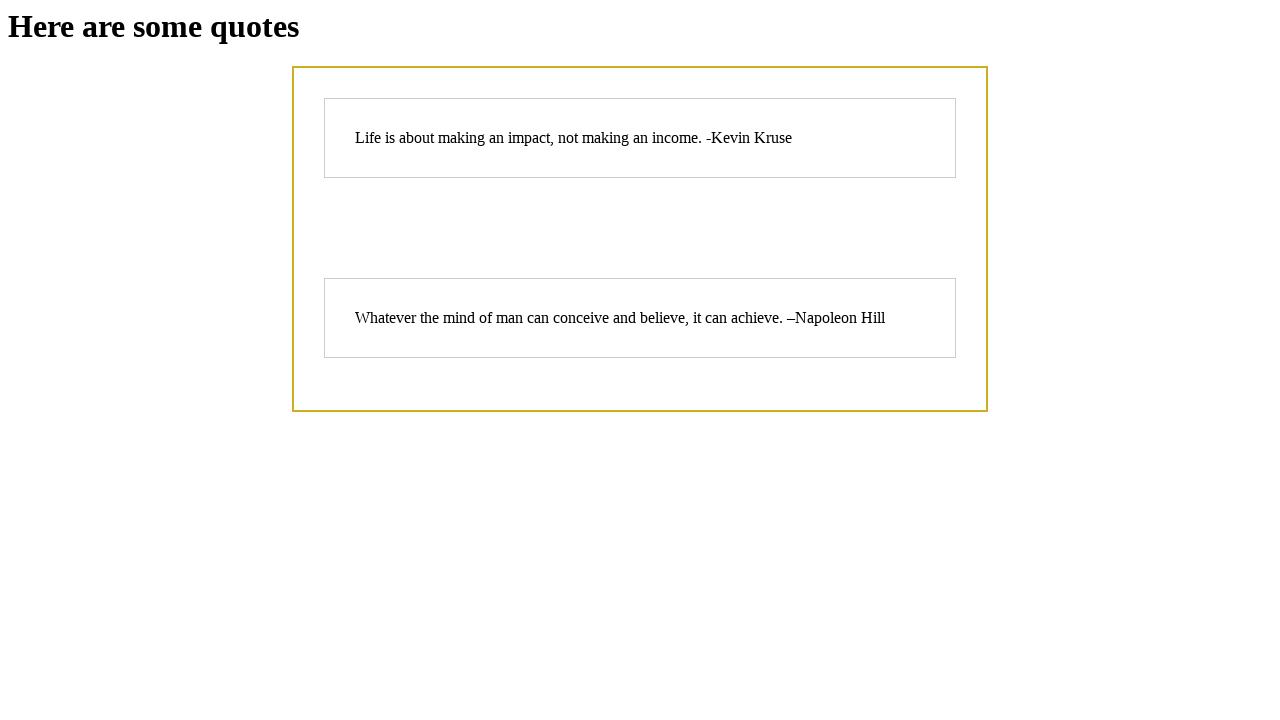

Navigated to complex JavaScript page with dynamically loaded quotes
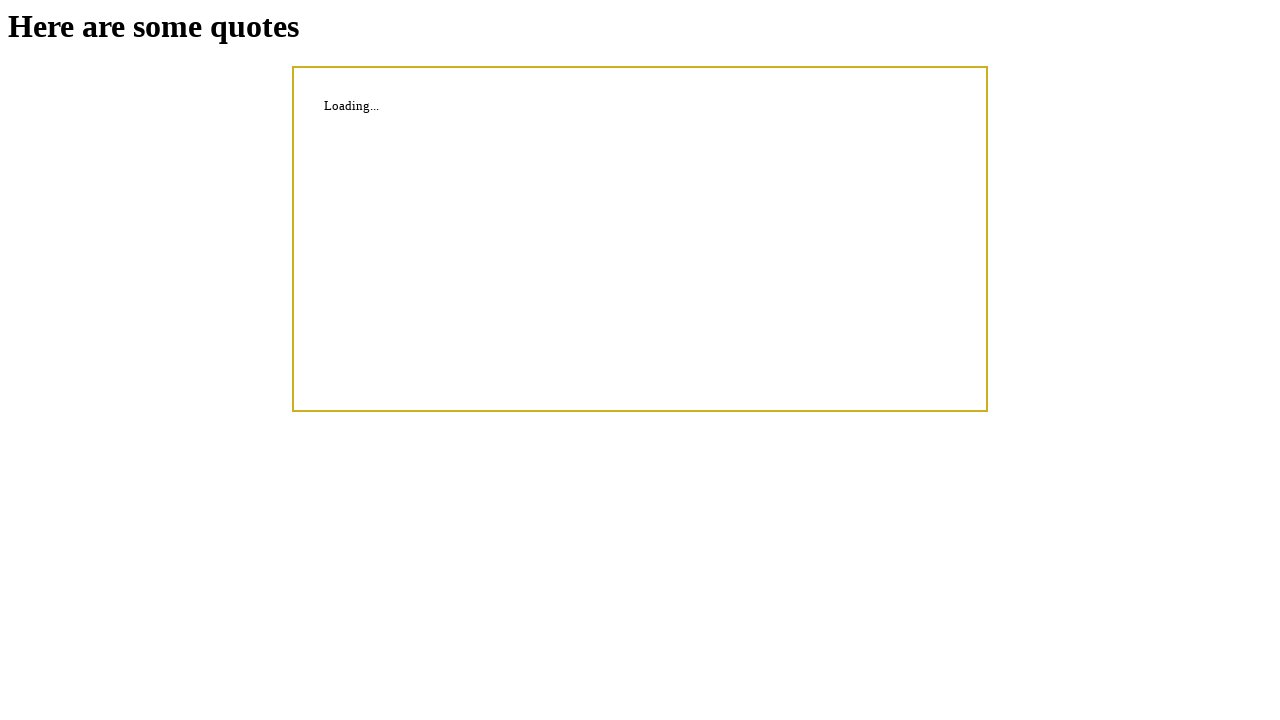

Waited for quote elements to appear on the page
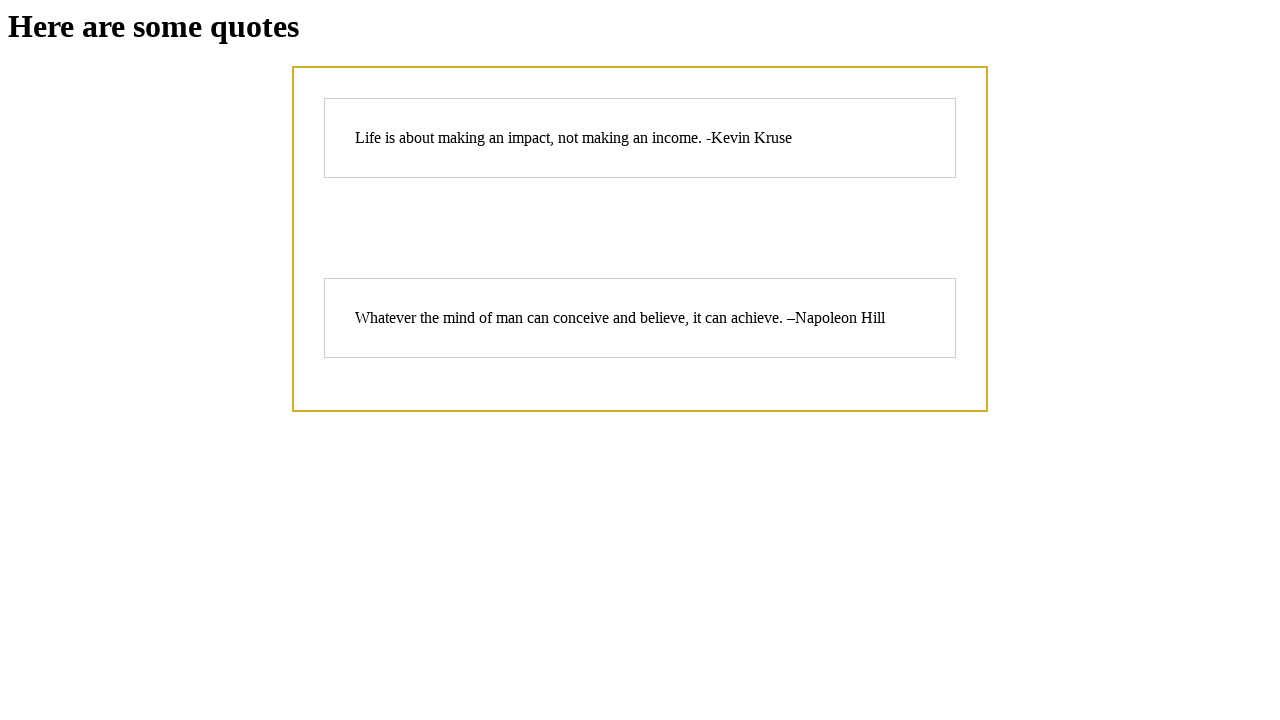

Retrieved all quote elements from the page
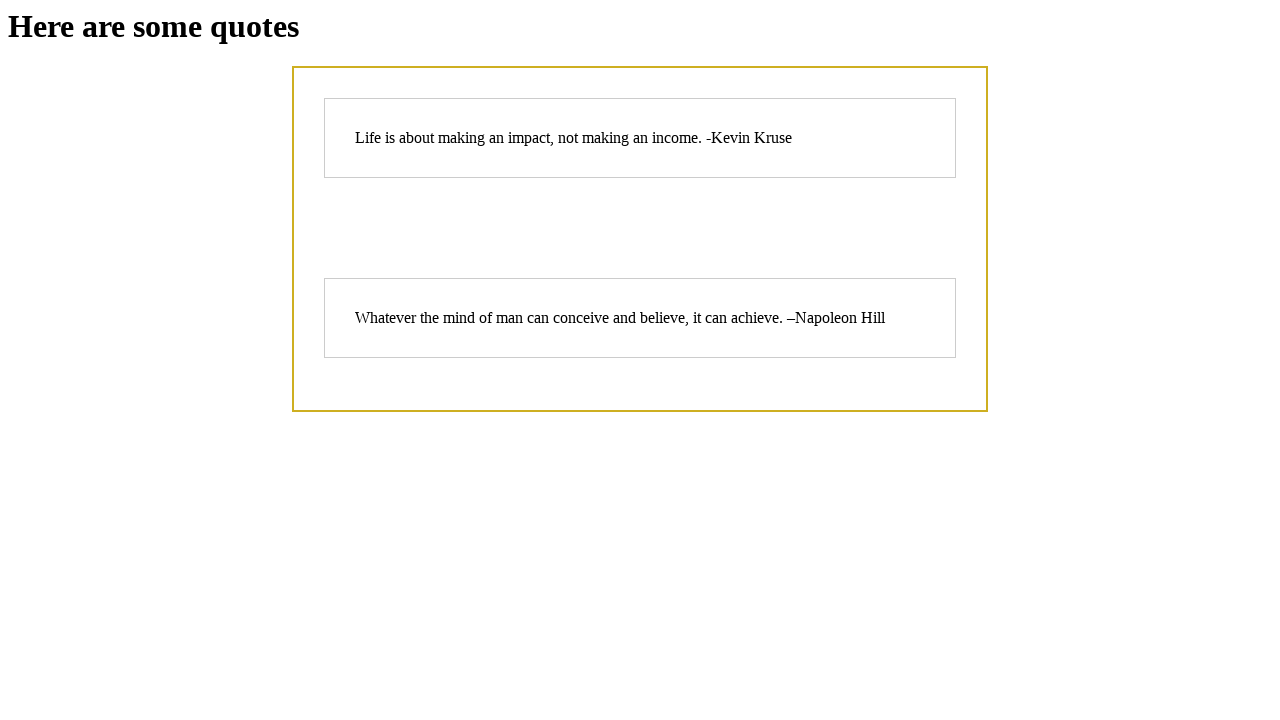

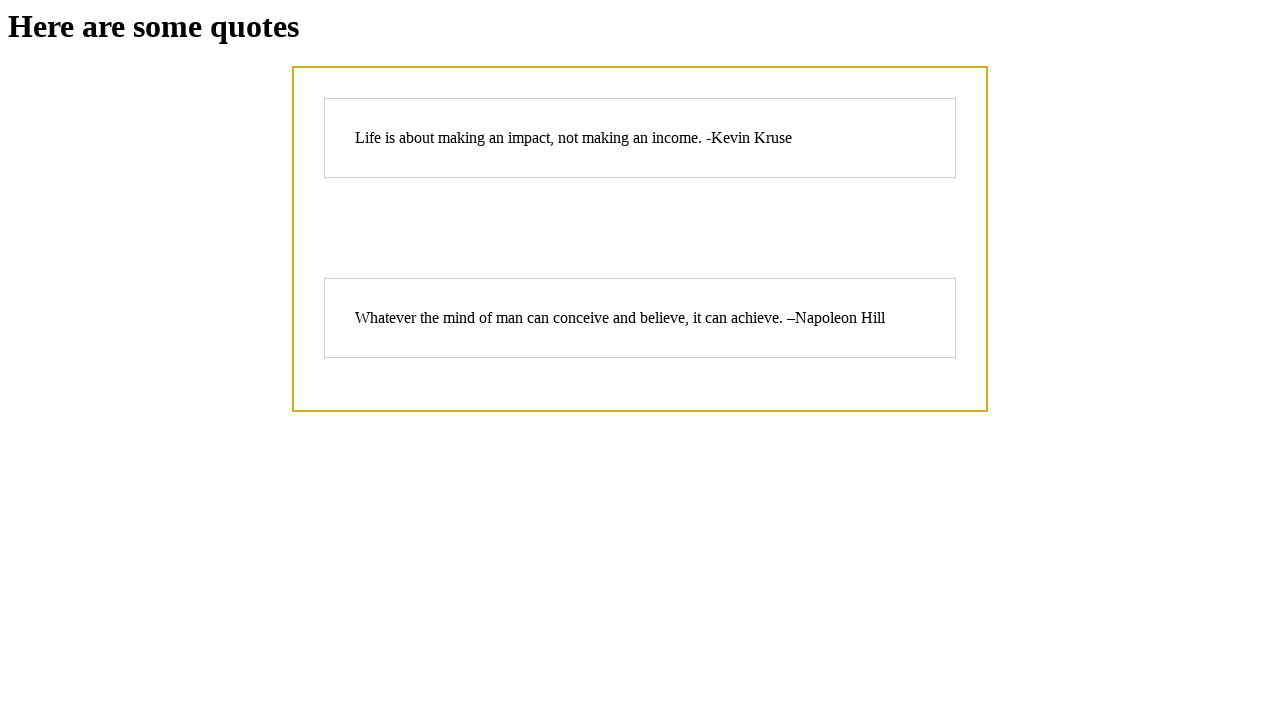